Tests feeding a cat with 6 catnips and verifies the "Nom, nom, nom." success message

Starting URL: https://cs1632.appspot.com/feed-a-cat

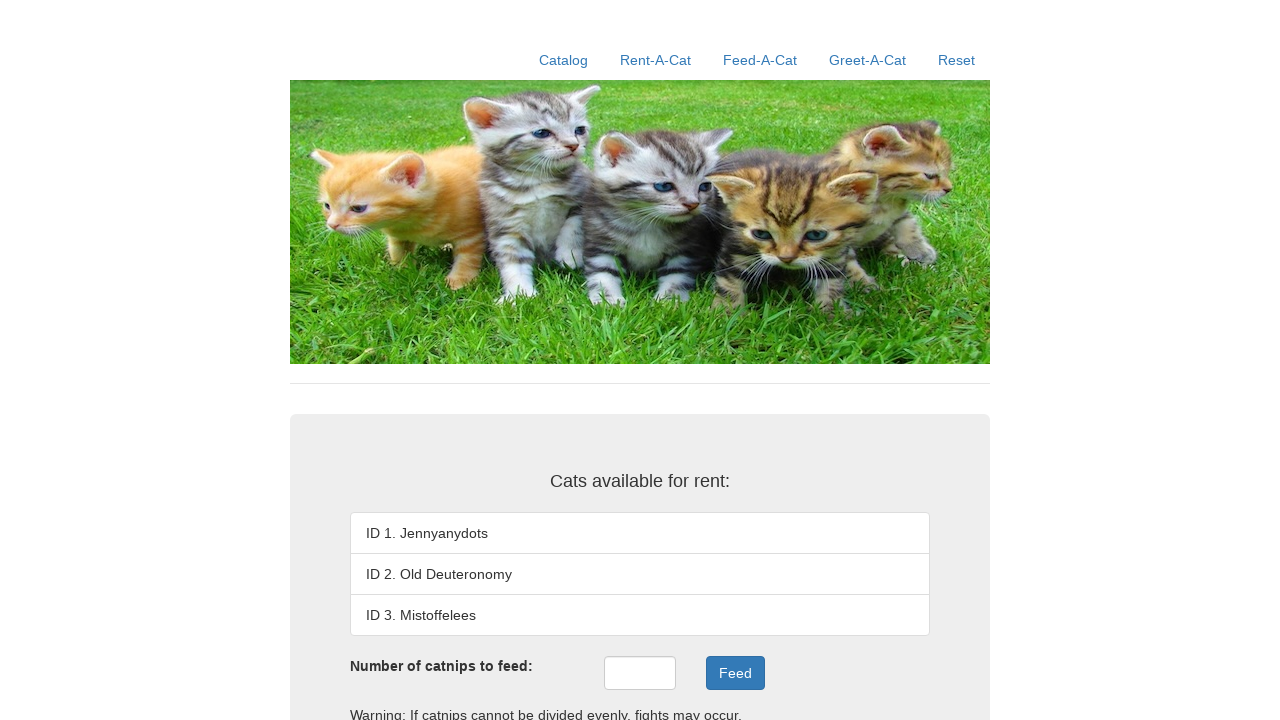

Filled catnips input field with value '6' on #catnips
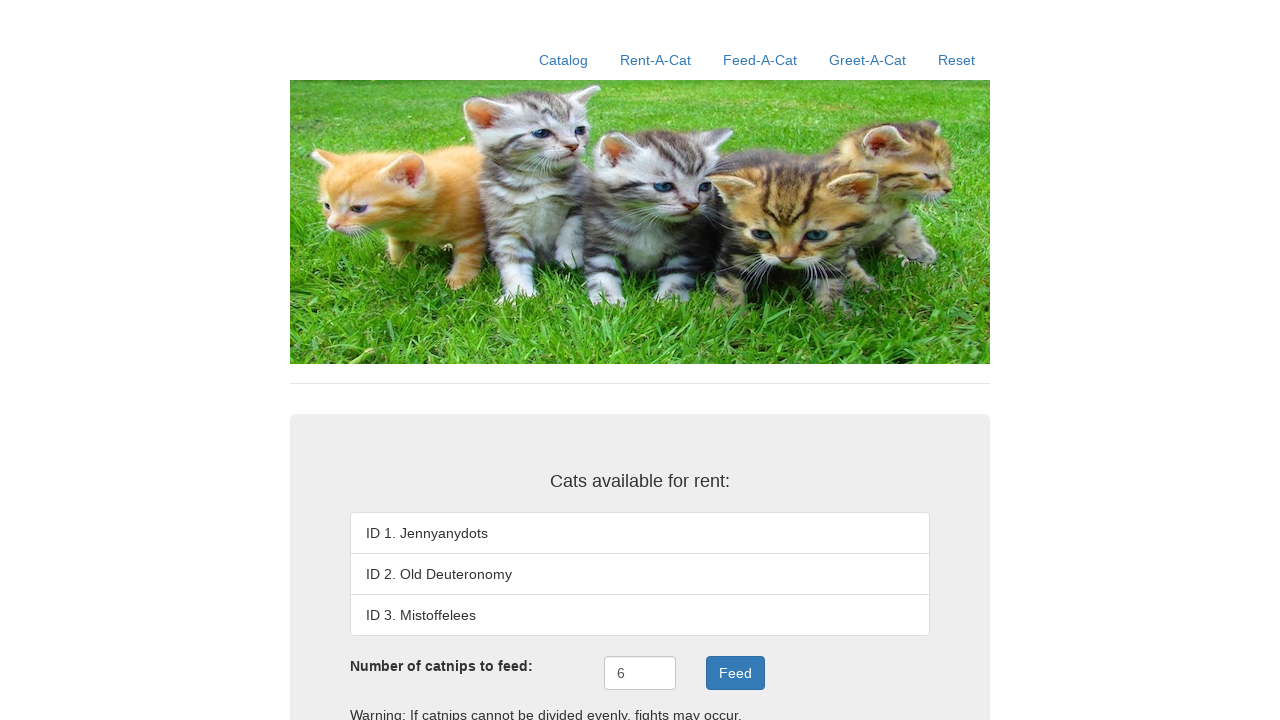

Clicked Feed button to feed the cat at (735, 673) on xpath=//button[text()='Feed']
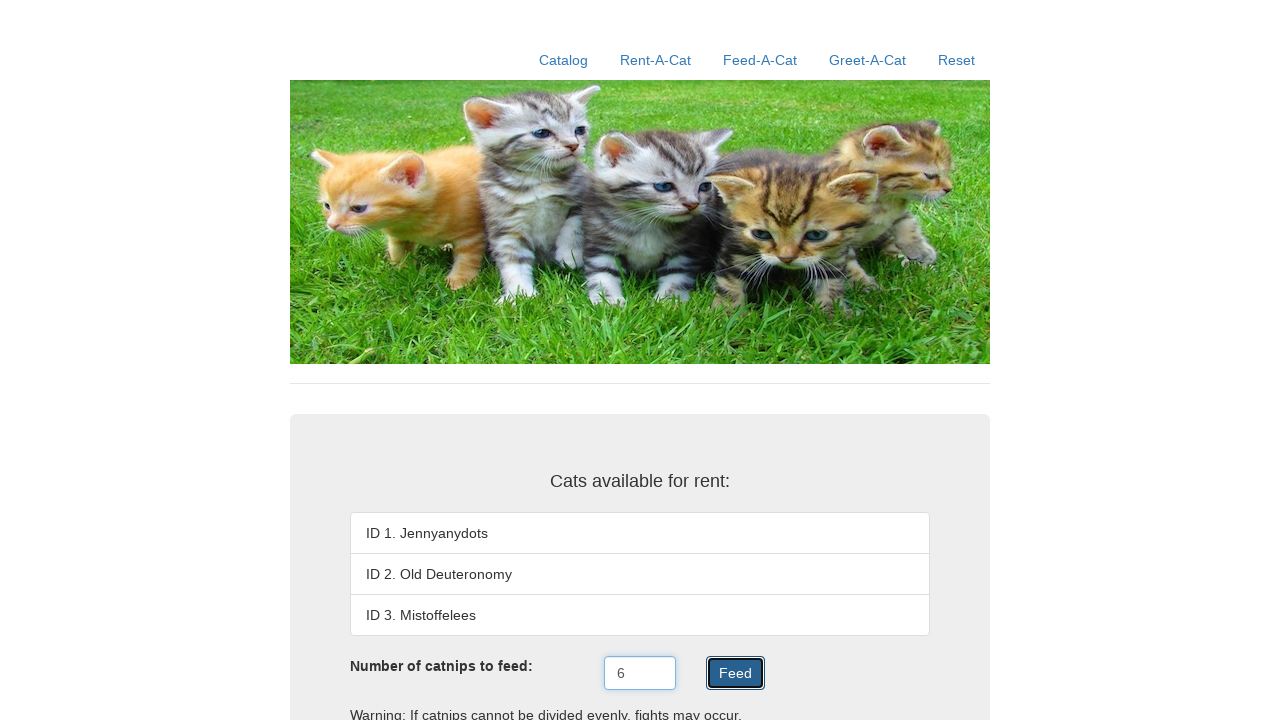

Verified success message 'Nom, nom, nom.' appeared
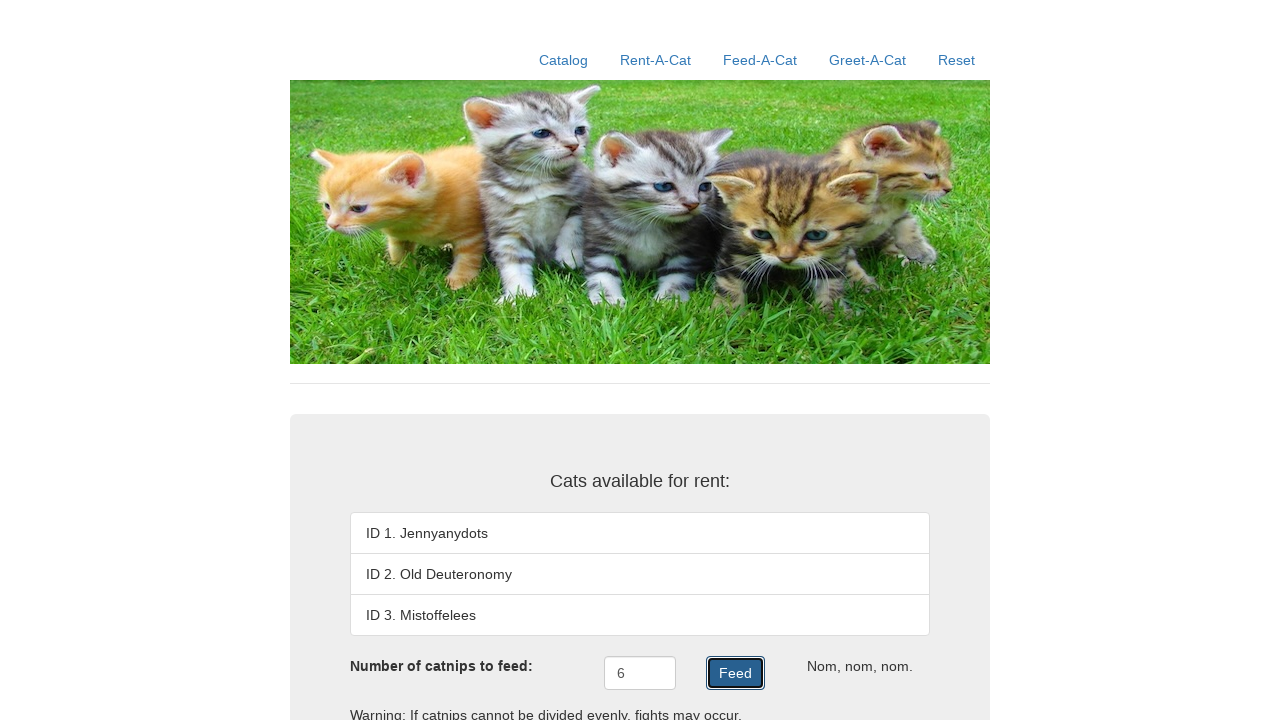

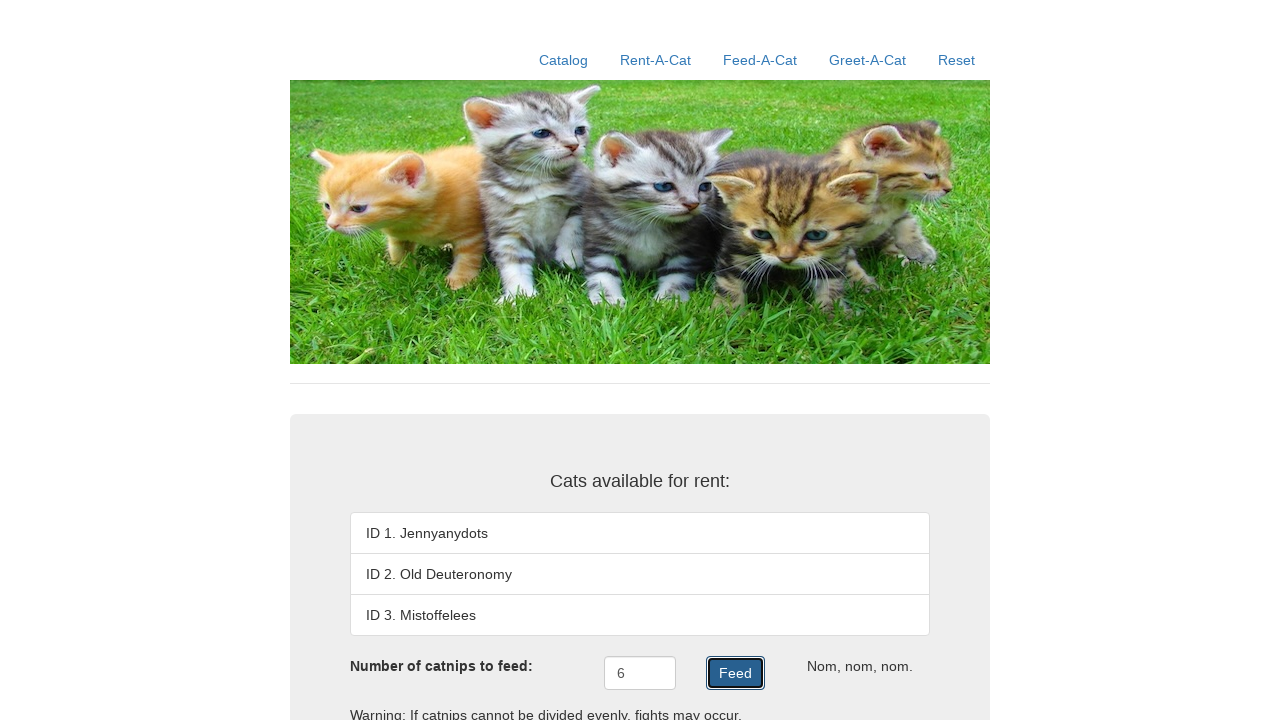